Tests location list functionality by clicking on Locations and verifying library location names are displayed

Starting URL: https://buckslib.org/

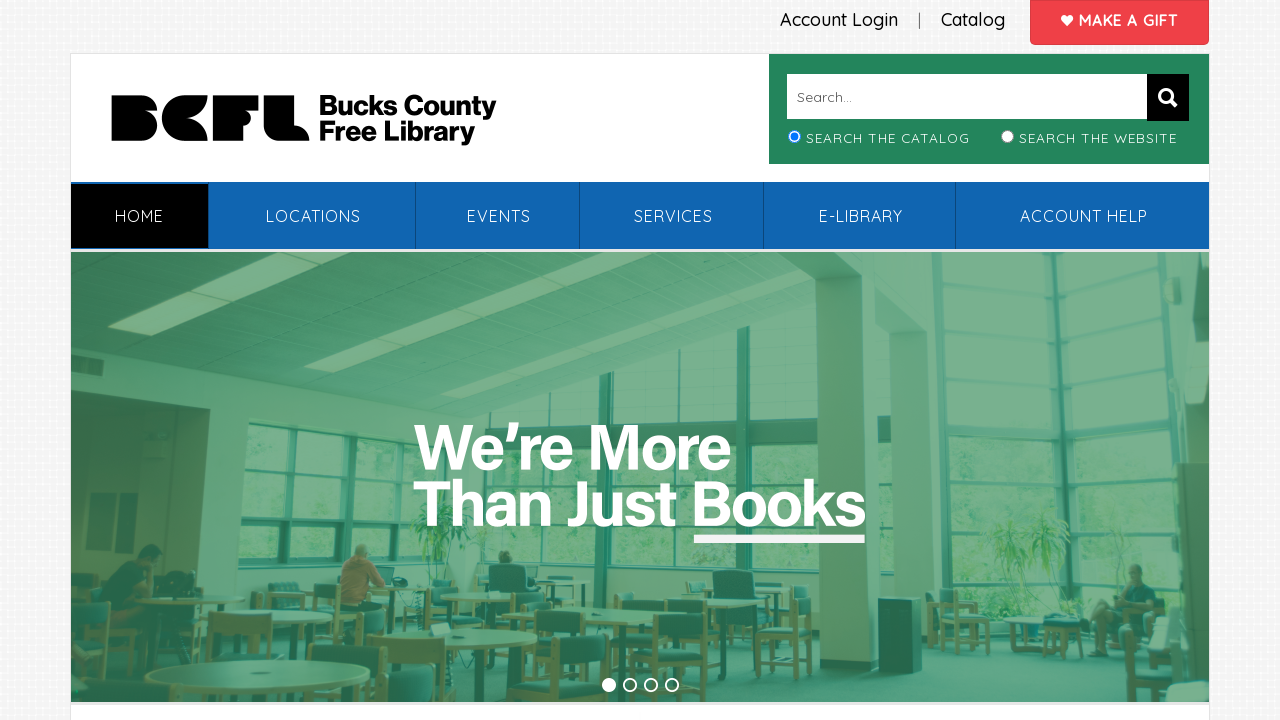

Clicked on Locations link at (313, 216) on xpath=//*[contains(text(),' Locations')]
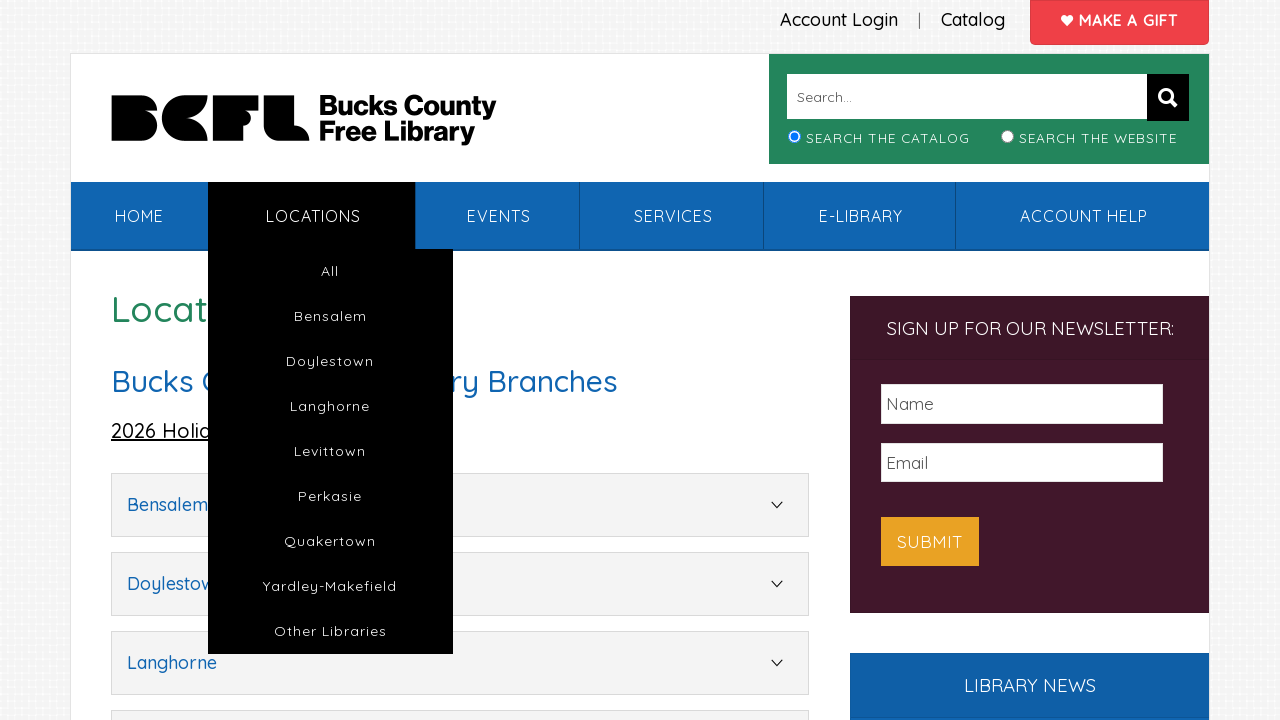

Location accordion loaded - verified library location names are displayed
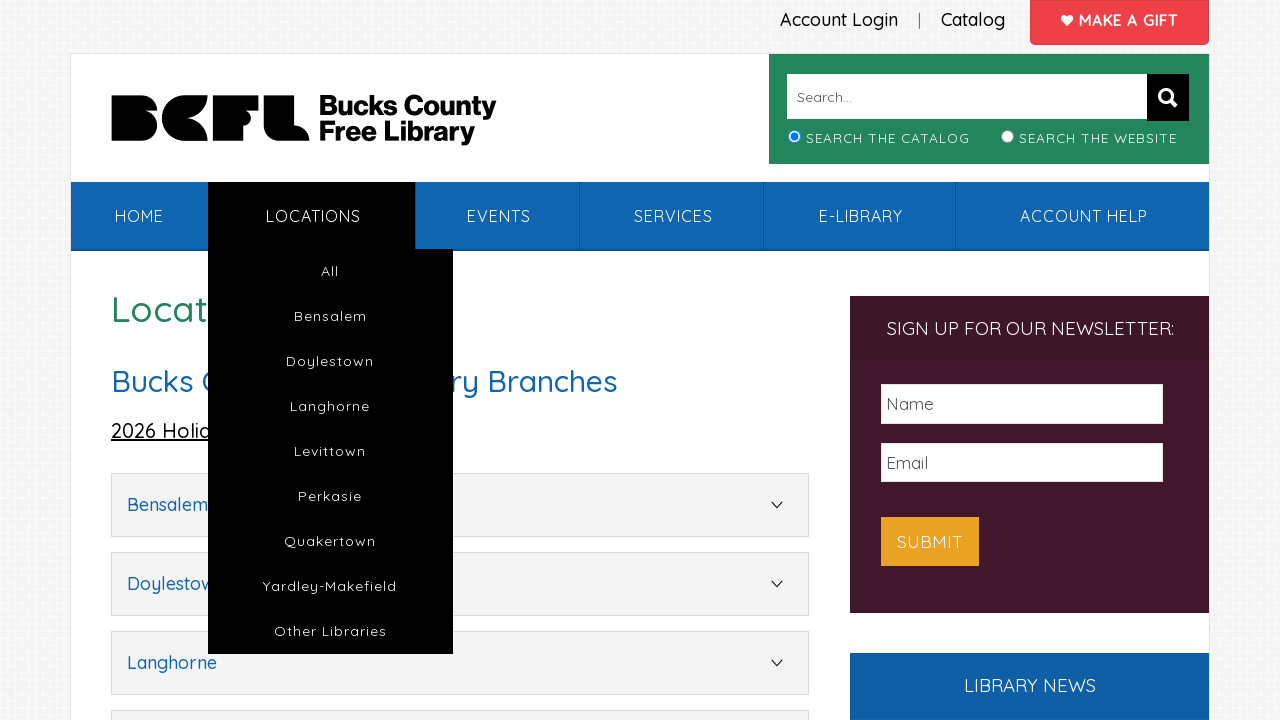

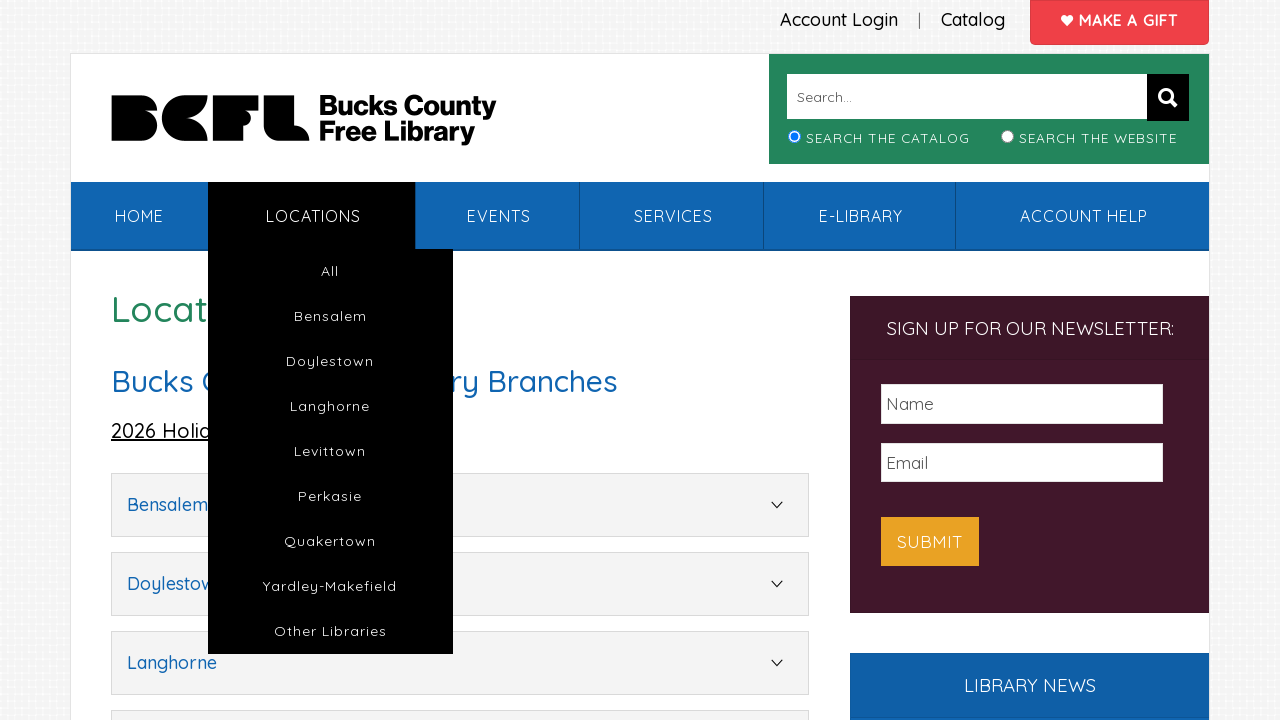